Tests checkbox functionality by ensuring checkbox1 is selected and checkbox2 is unselected

Starting URL: https://the-internet.herokuapp.com/checkboxes

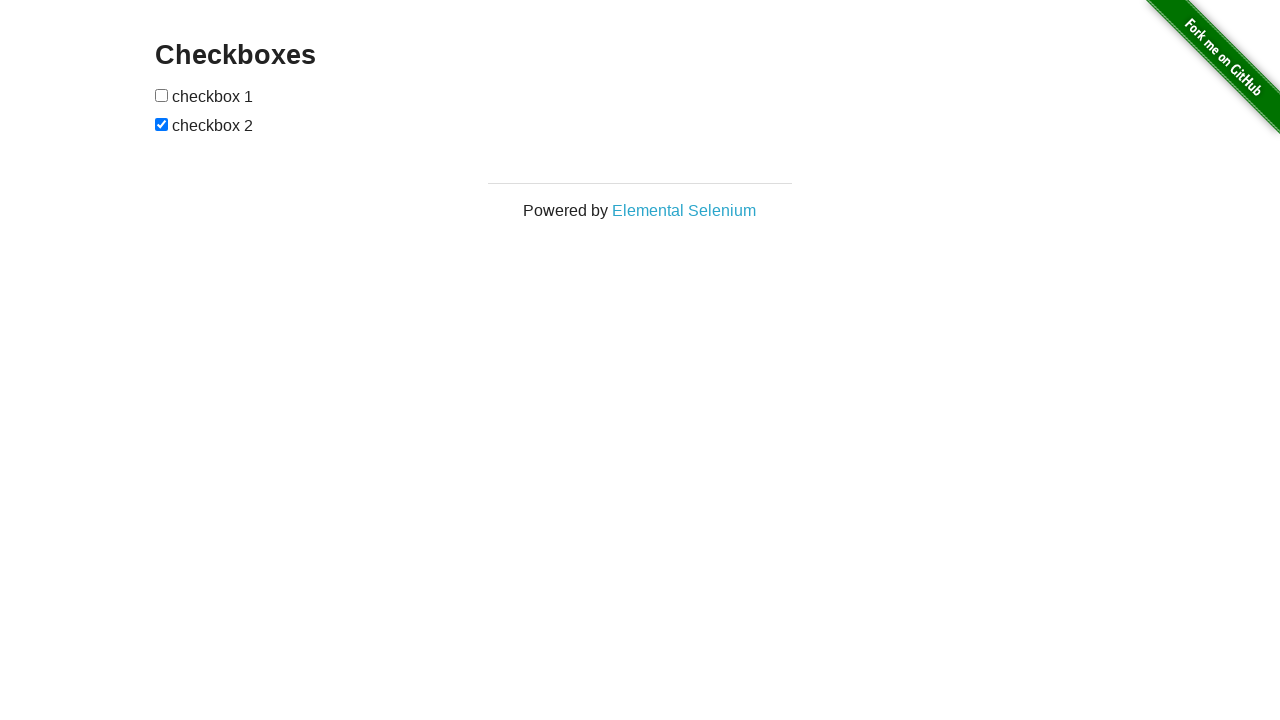

Navigated to checkboxes test page
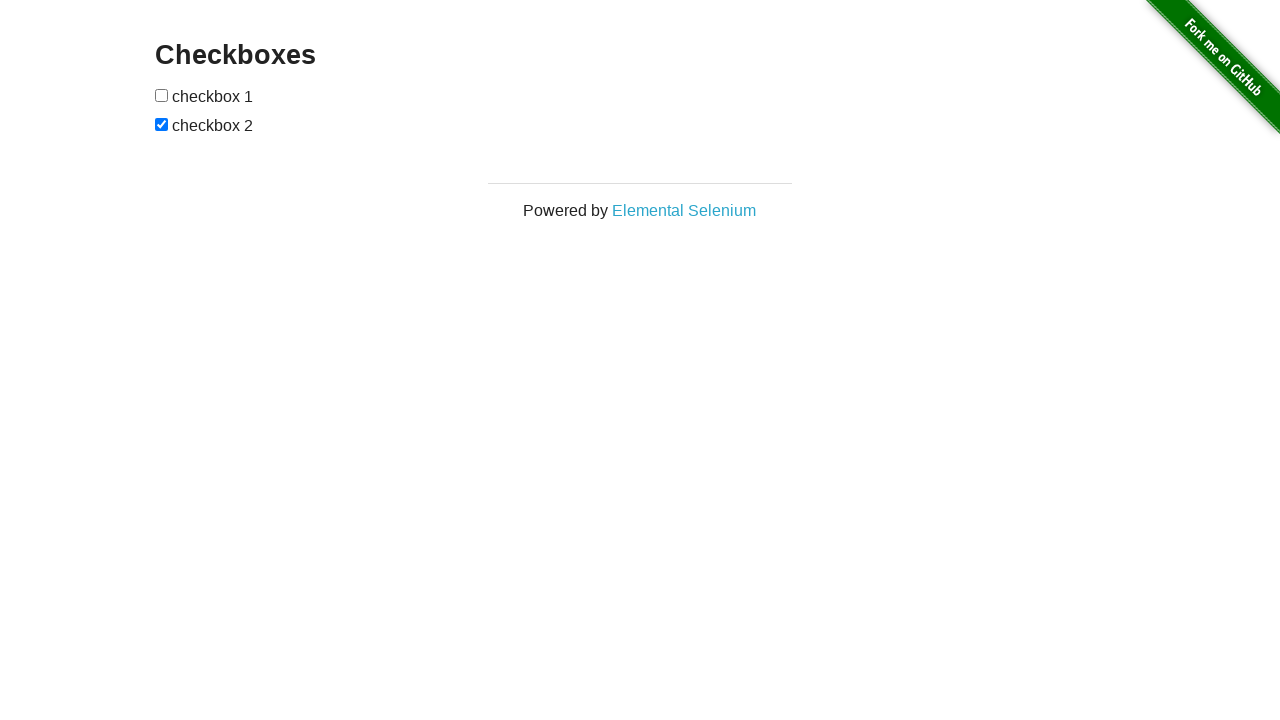

Located checkbox1
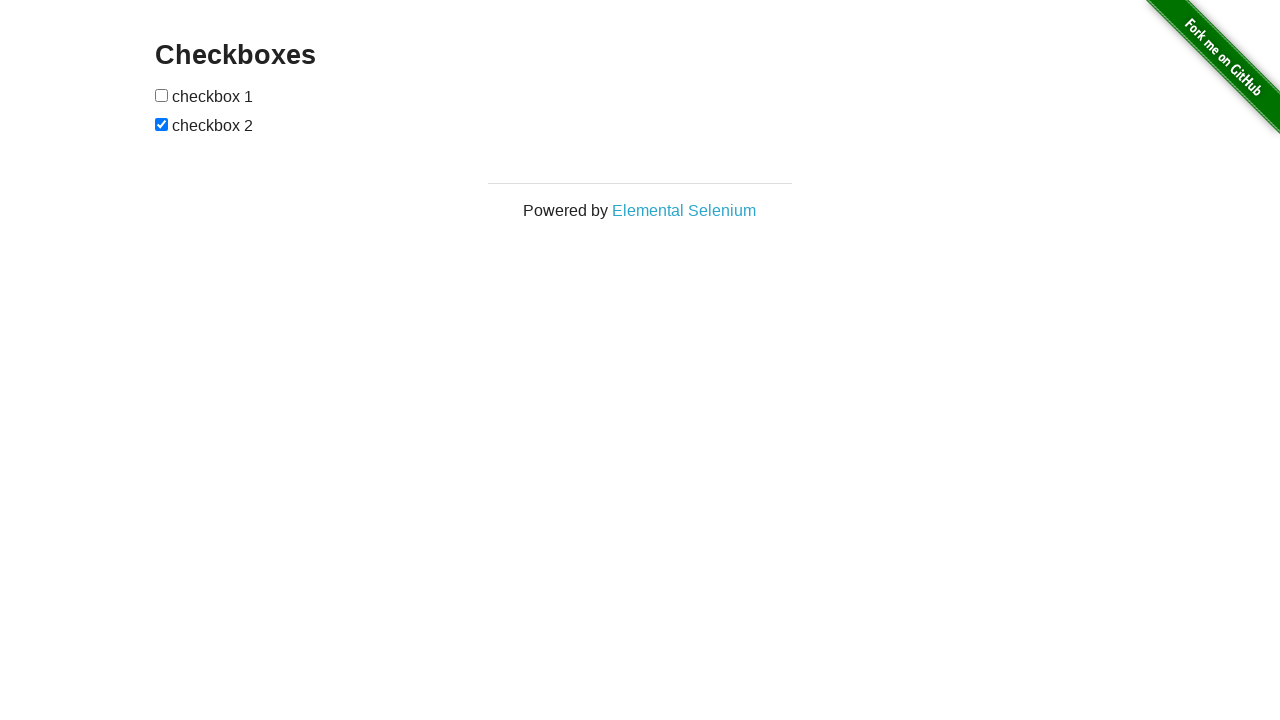

Checkbox1 is unchecked, checking its state
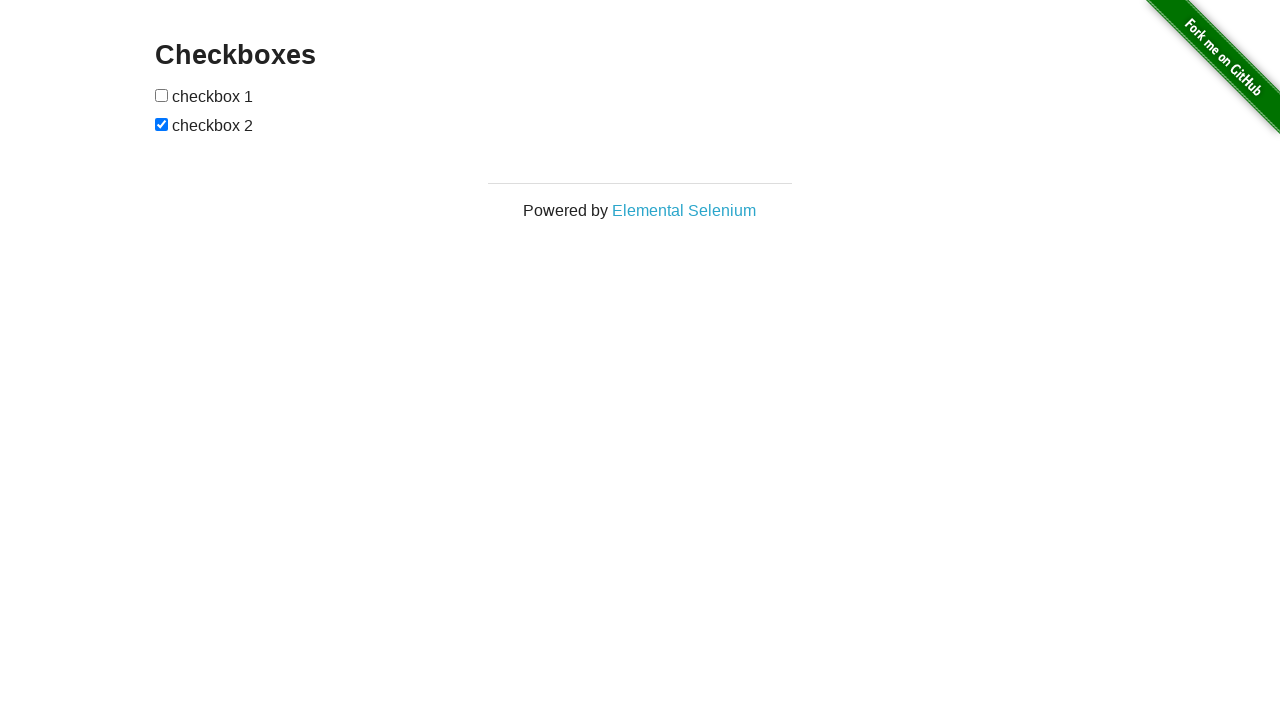

Clicked checkbox1 to select it at (162, 95) on xpath=(//*[@type='checkbox'])[1]
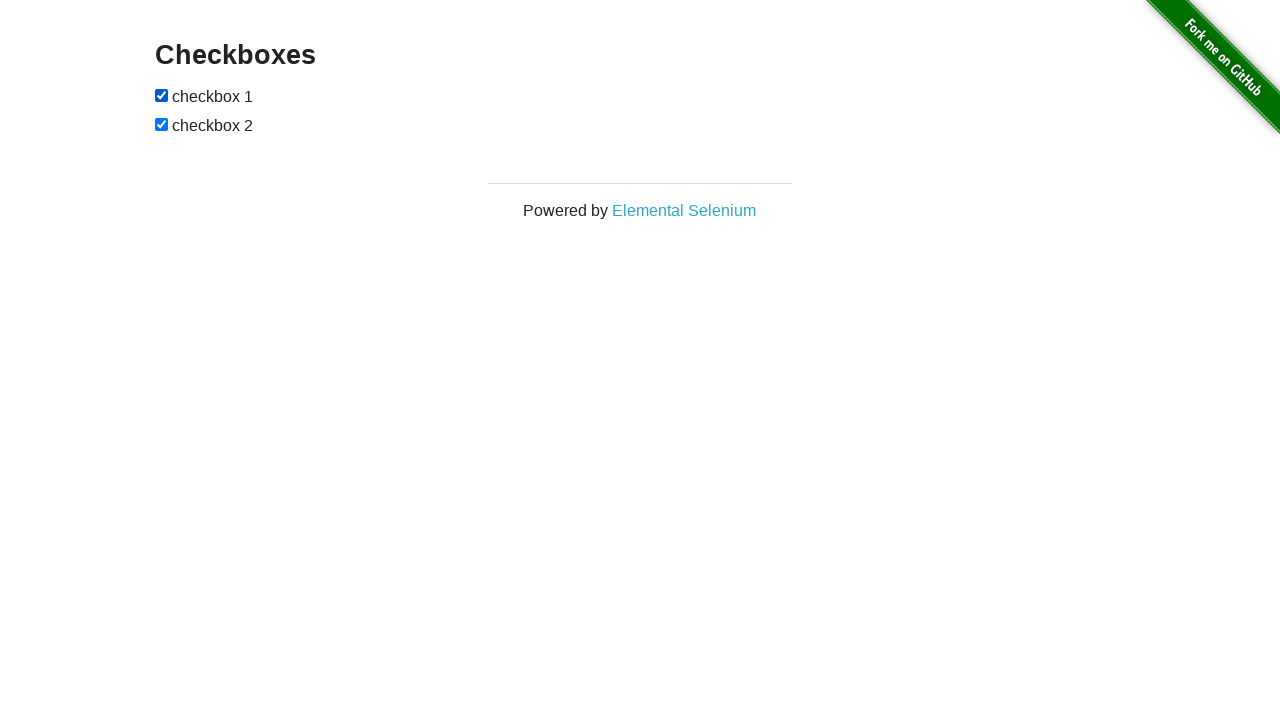

Located checkbox2
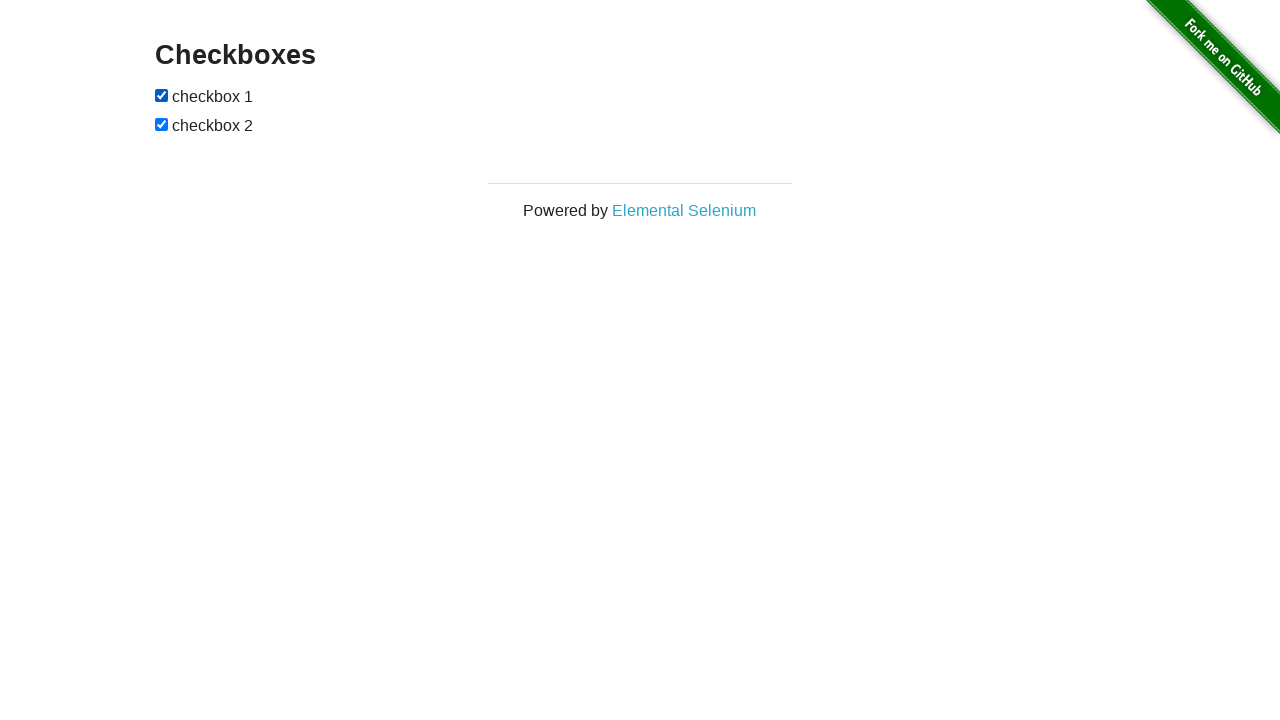

Checkbox2 is checked, checking its state
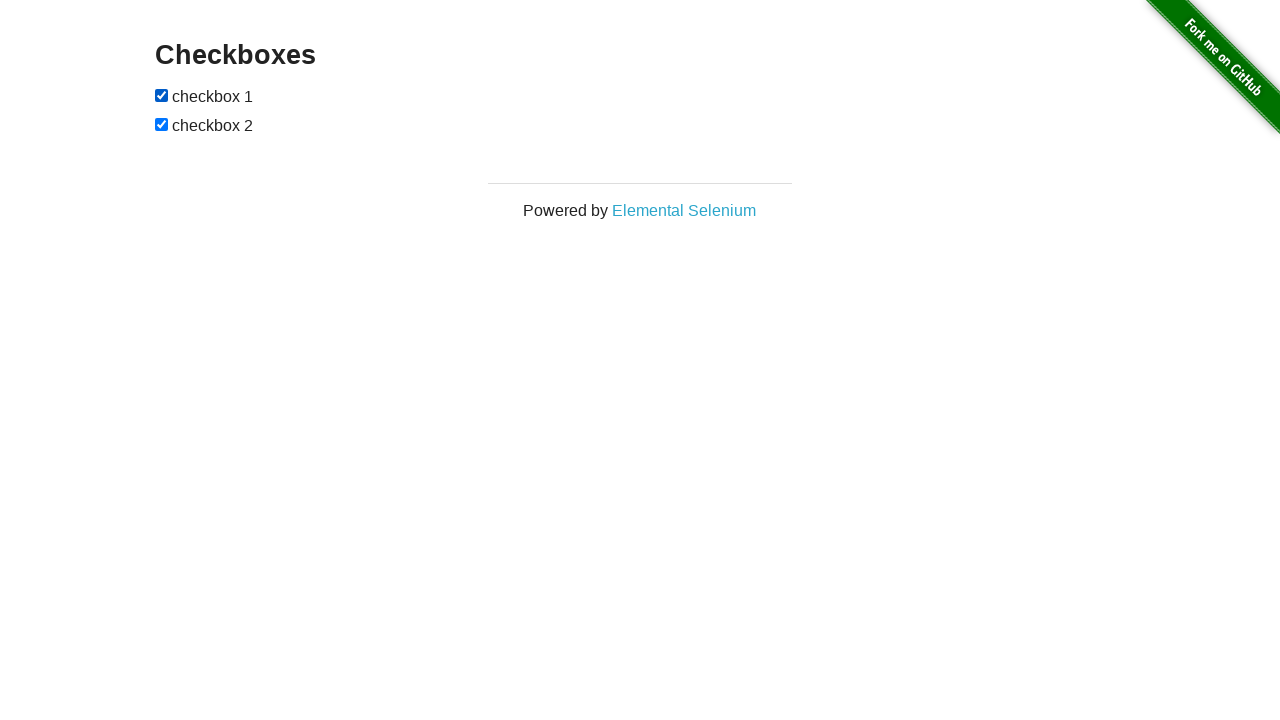

Clicked checkbox2 to unselect it at (162, 124) on xpath=(//*[@type='checkbox'])[2]
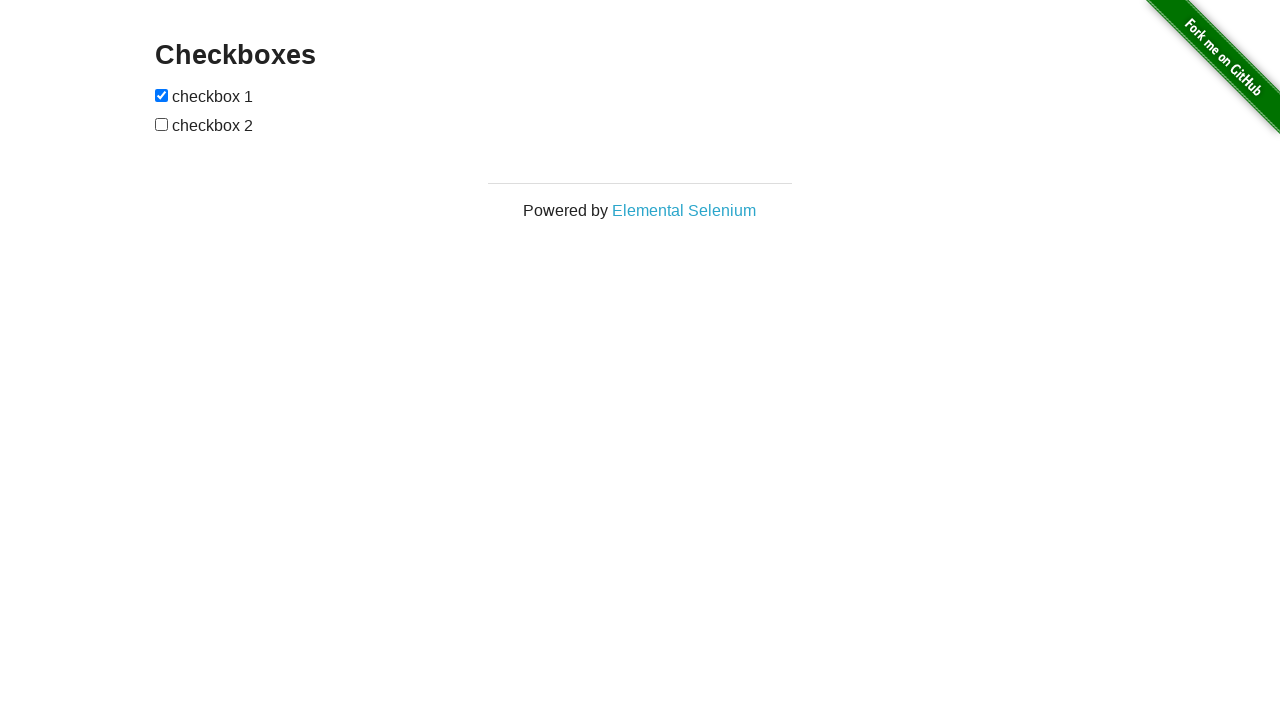

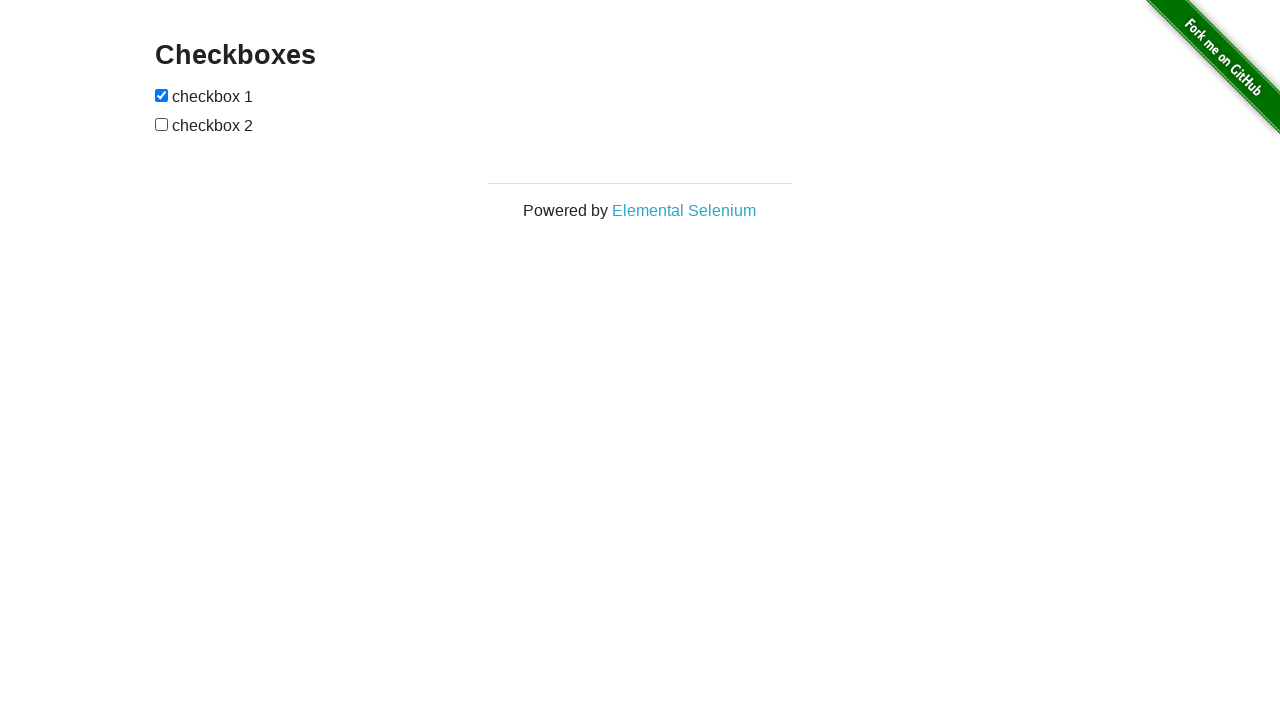